Searches EUR-Lex for legislation documents, navigates to the first result, and accesses its document summary page in HTML format.

Starting URL: https://eur-lex.europa.eu/search.html?scope=EURLEX&text=sustainability&lang=en&type=quick&qid=1677691886608&DD_YEAR=2022&DTS_SUBDOM=LEGISLATION

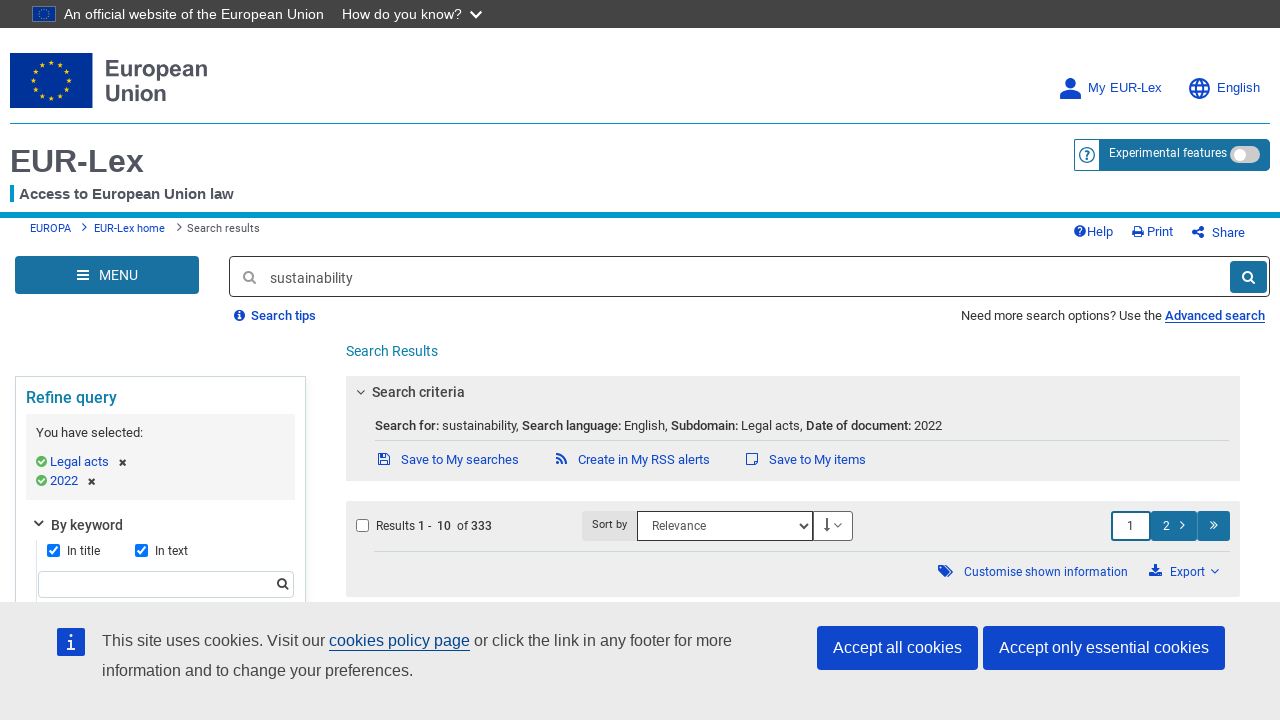

Search results loaded - title selector found
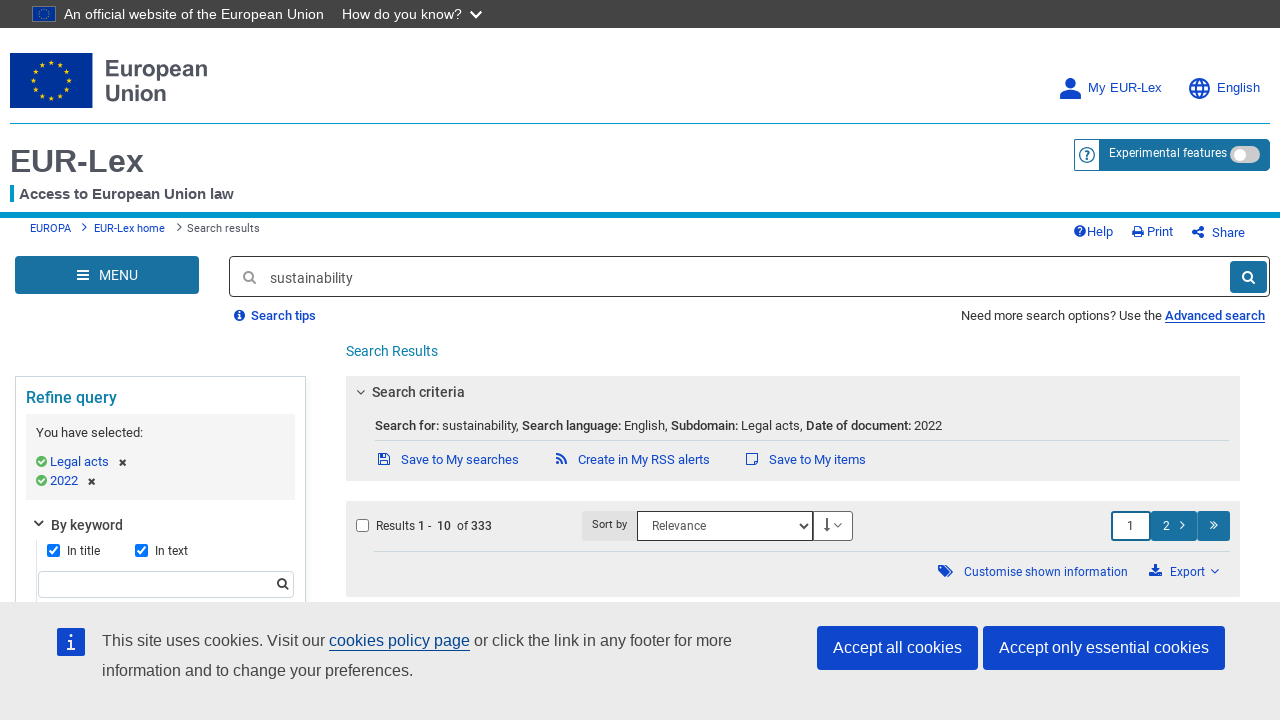

Clicked on first search result document title at (640, 361) on .title >> nth=0
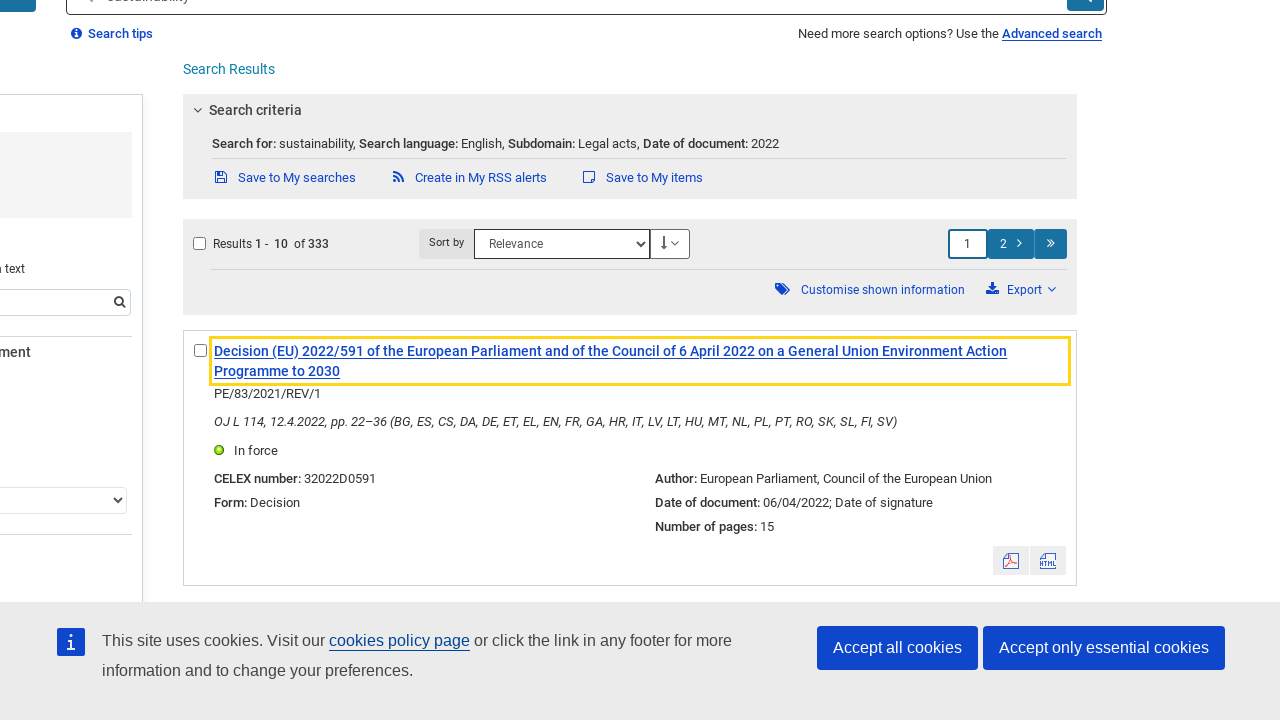

Document page loaded - DocumentTitle element found
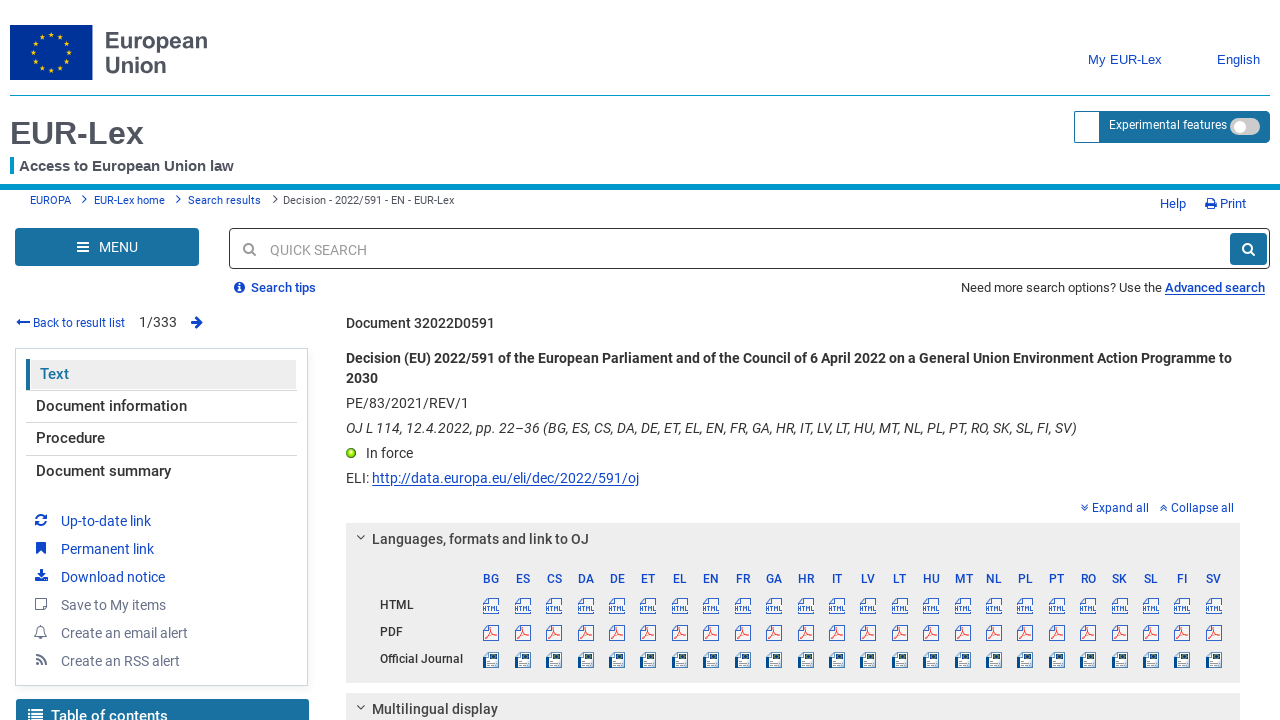

Clicked on 'Document summary' link at (162, 515) on text=Document summary
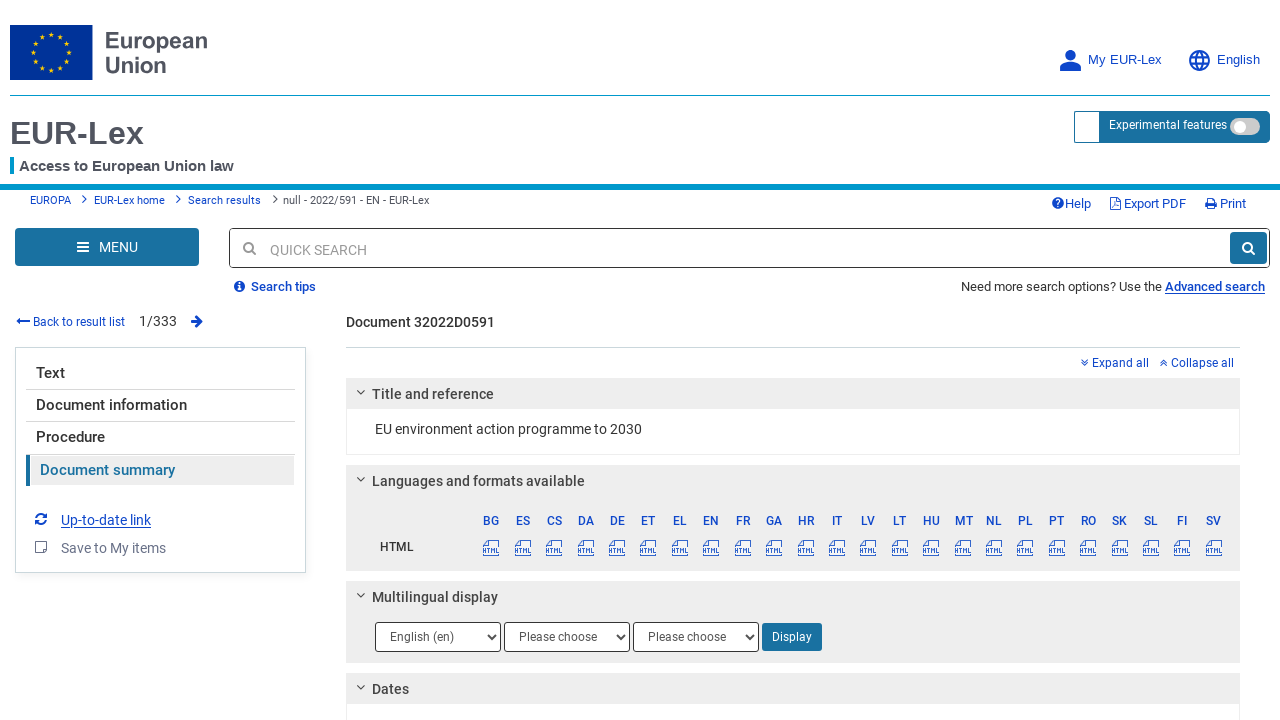

Document summary page loaded - HTML English format option found
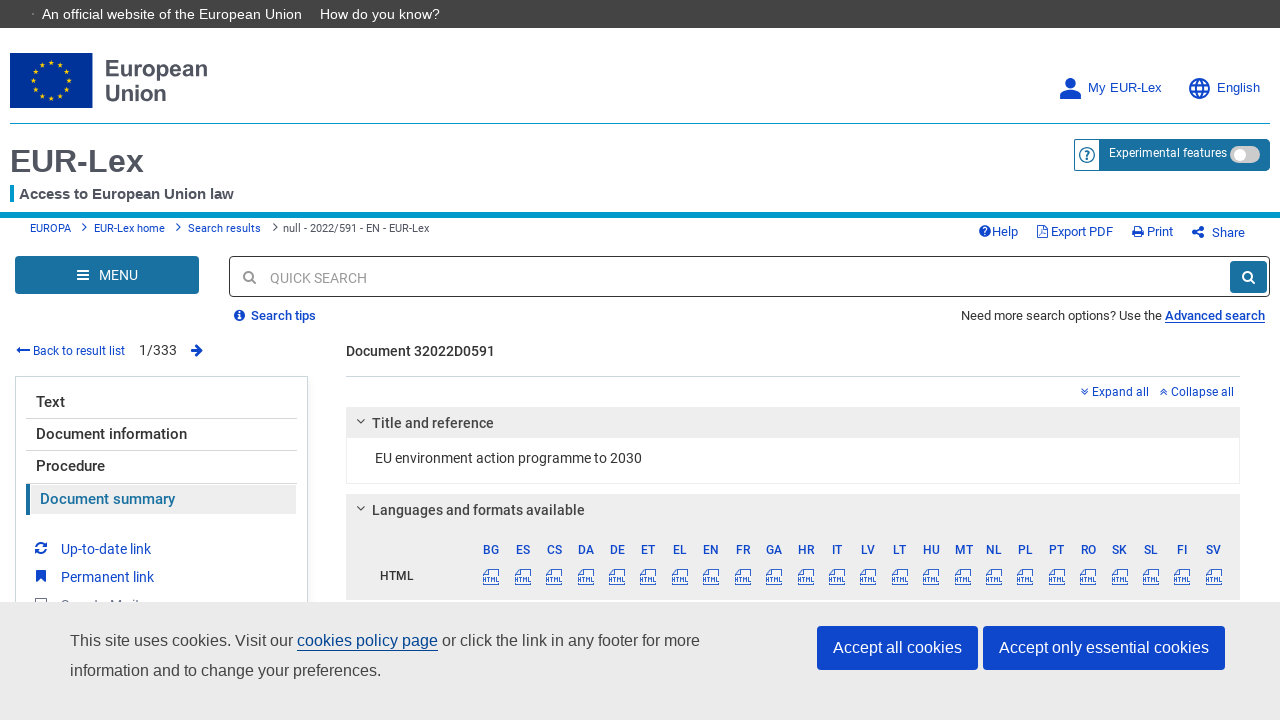

Clicked on English HTML format link at (711, 576) on #format_language_table_HTML_EN
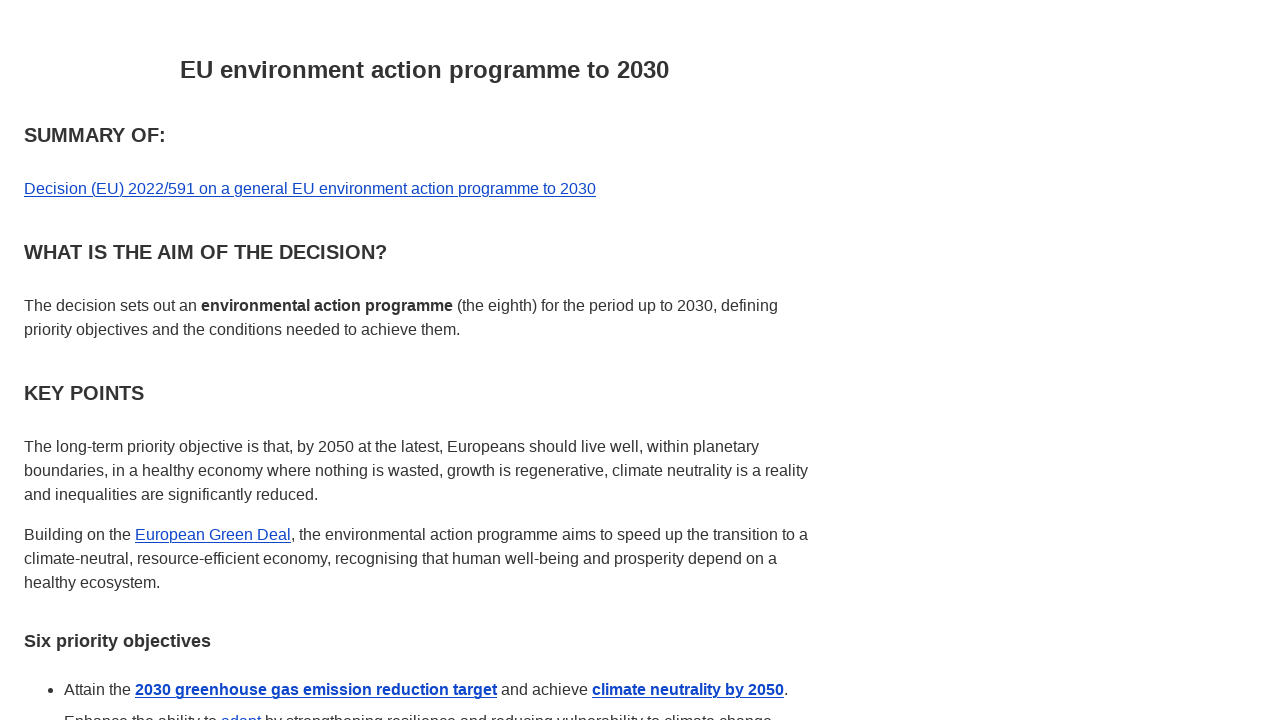

HTML formatted document content loaded
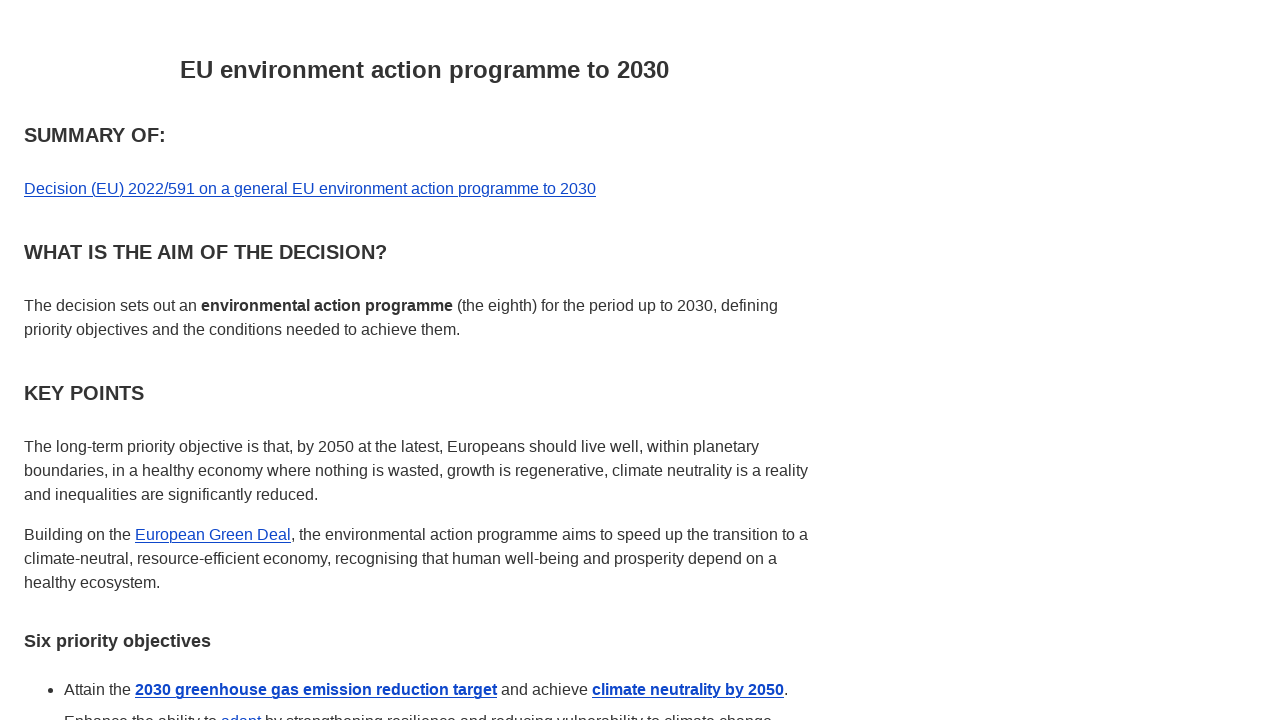

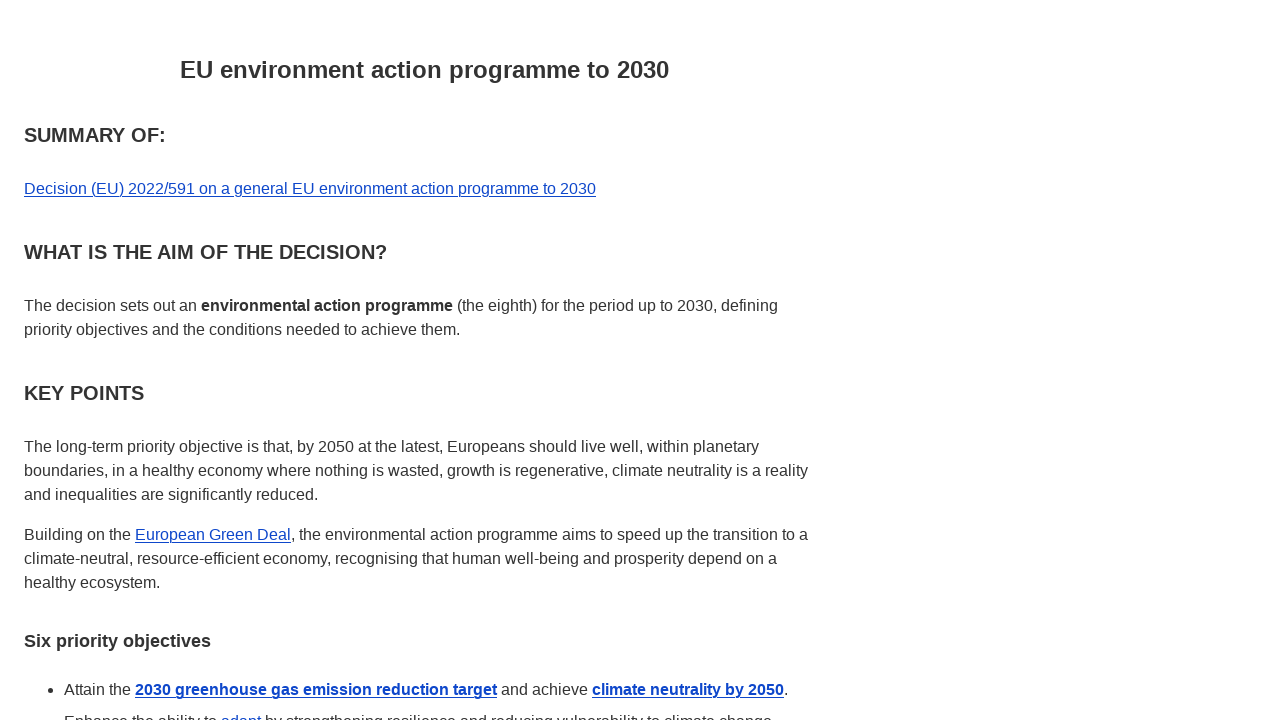